Tests clicking the bottom-left square on the Tic Tac Toe board and verifies that a mark appears

Starting URL: https://playtictactoe.org/

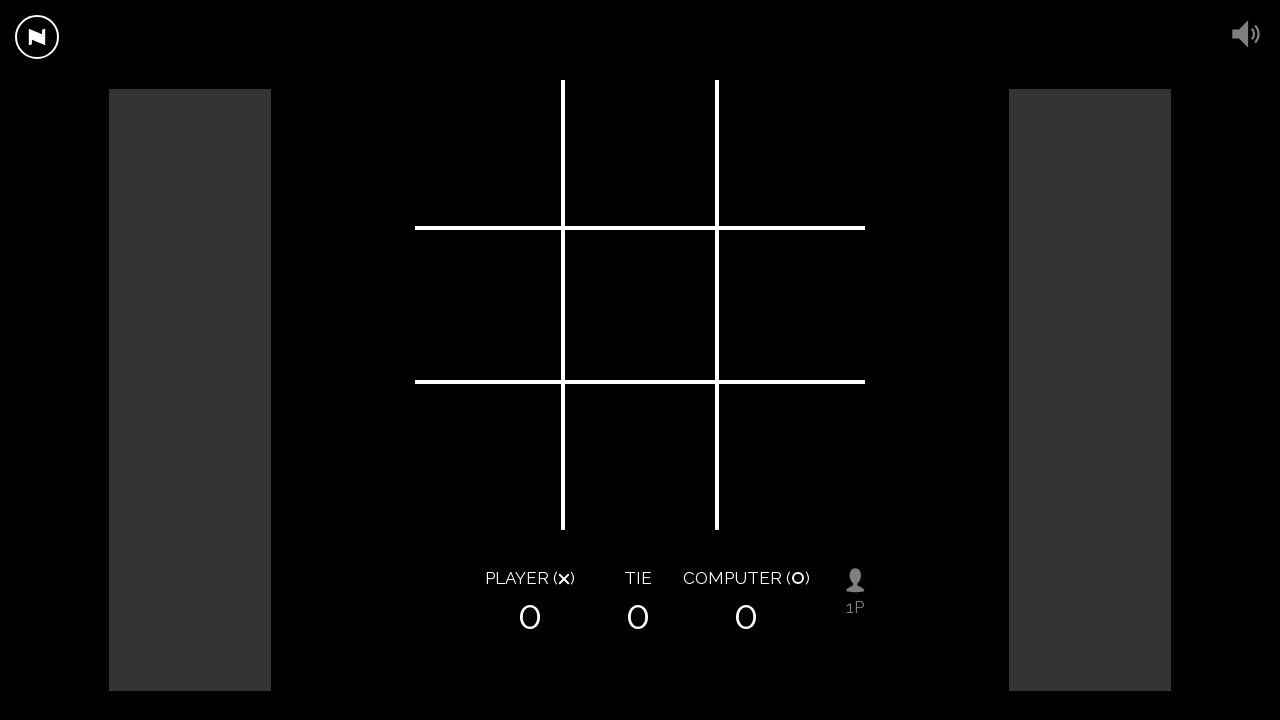

Navigated to Tic Tac Toe game at https://playtictactoe.org/
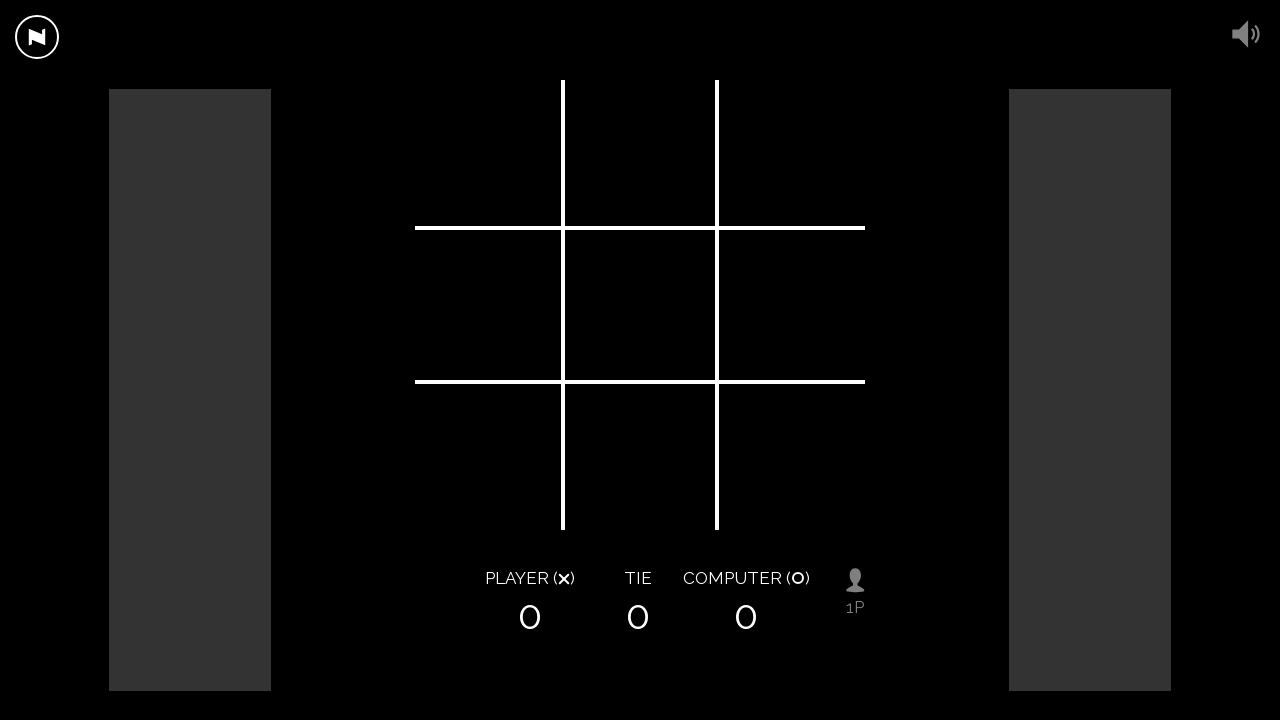

Clicked the bottom-left square on the Tic Tac Toe board at (490, 455) on .square.bottom.left
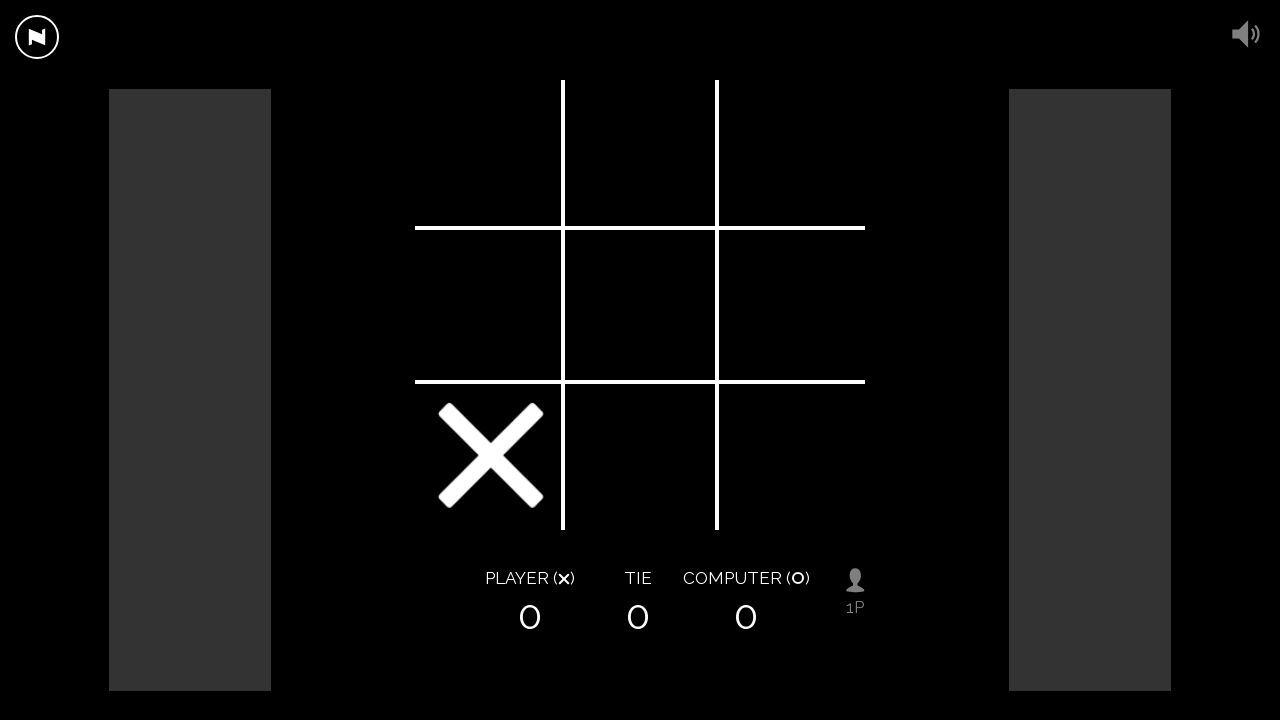

Verified that a mark appeared in the bottom-left square
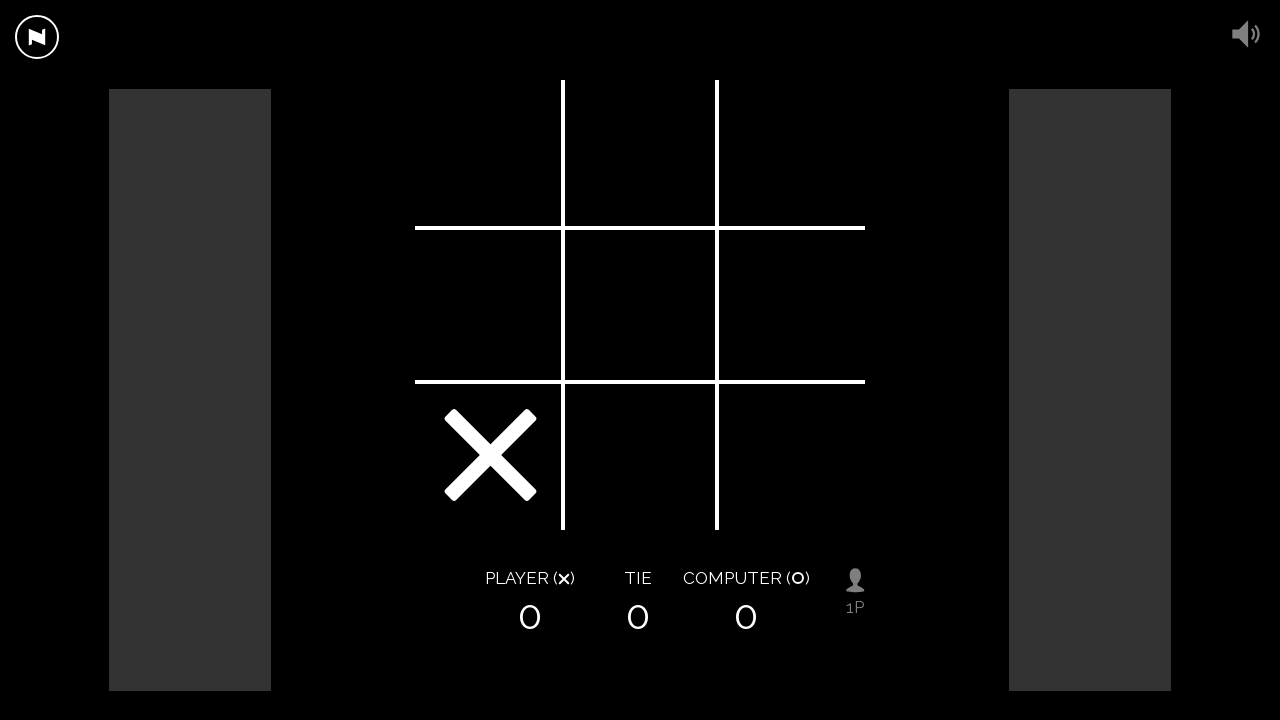

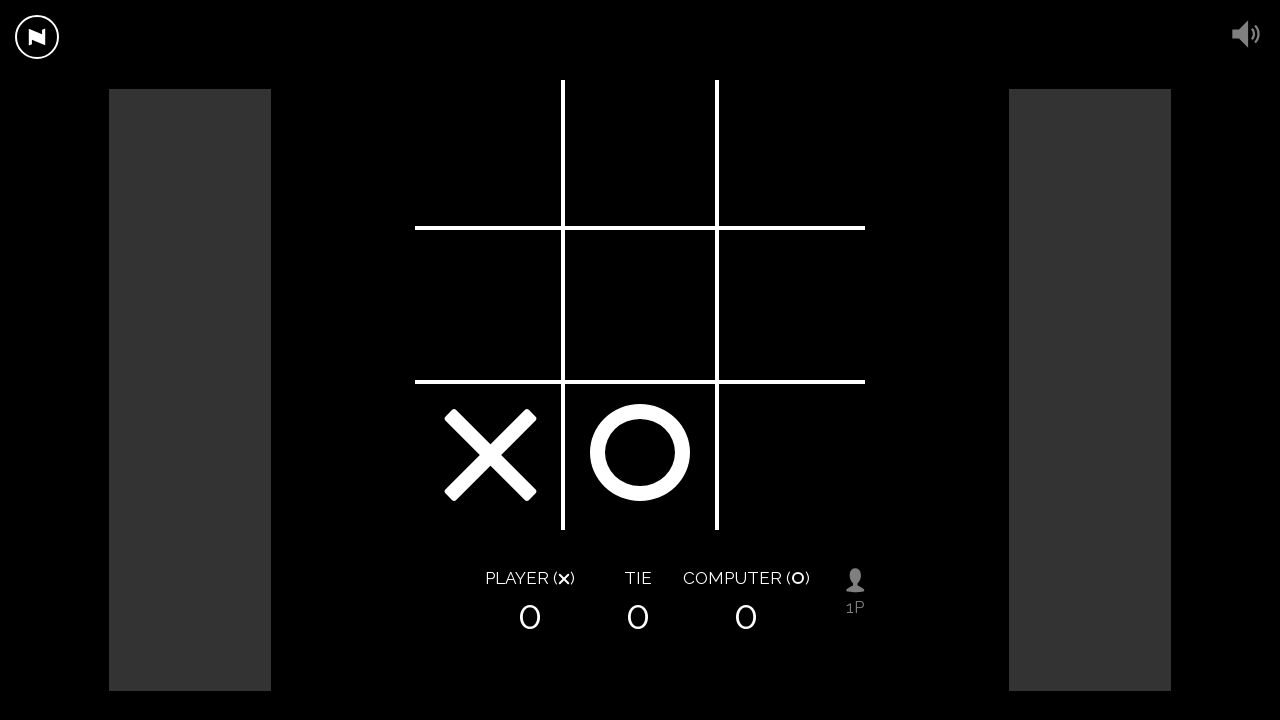